Demonstrates setting a specific browser window size (430x932, simulating a mobile viewport) and navigating to an OpenCart registration page.

Starting URL: https://naveenautomationlabs.com/opencart/index.php?route=account/register

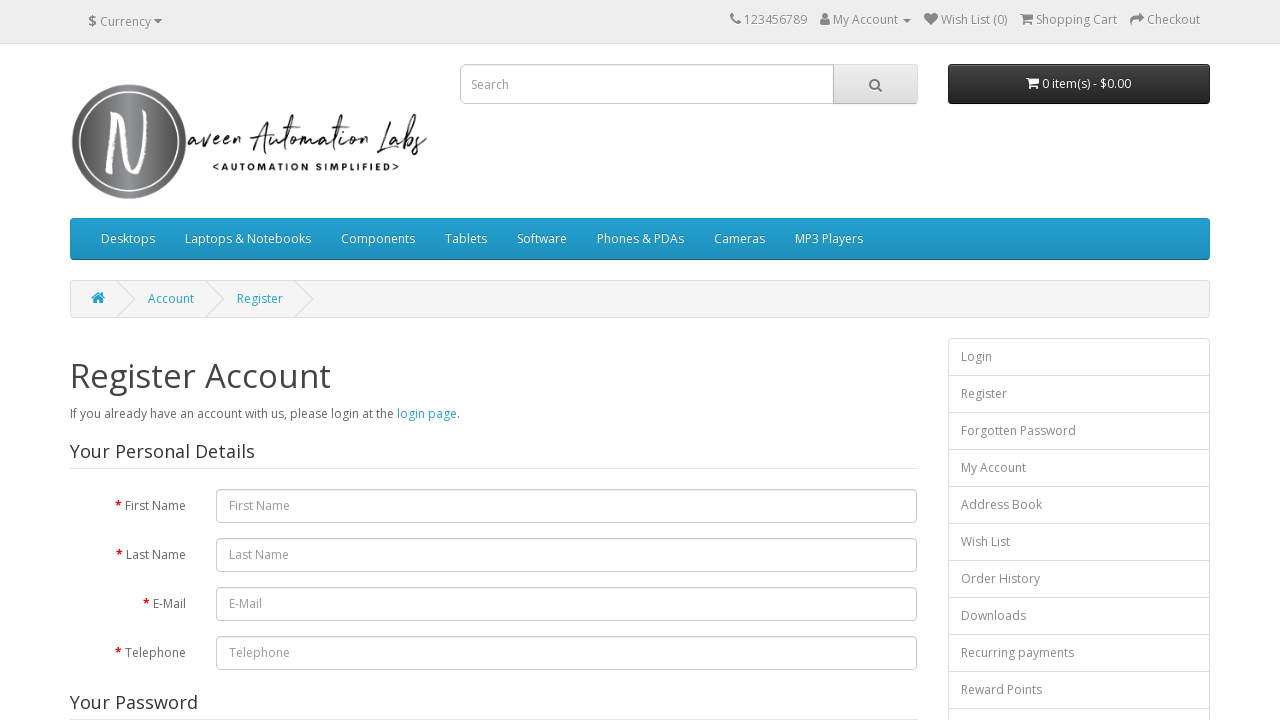

Set browser window size to 430x932 (mobile viewport)
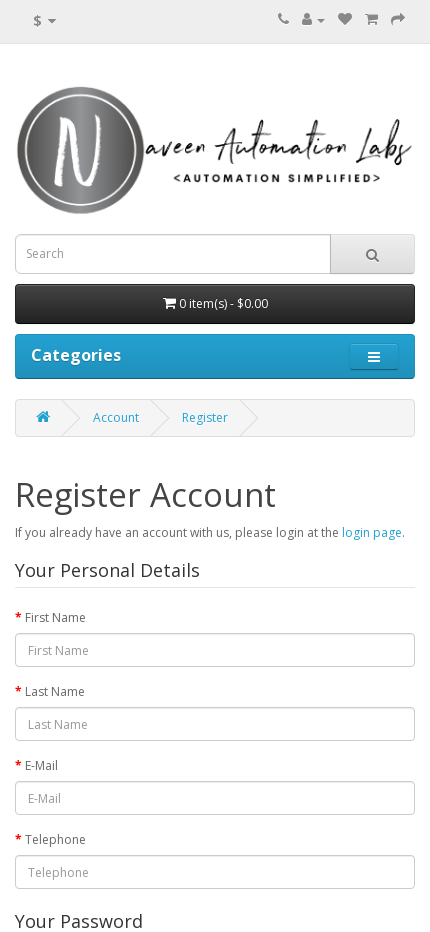

OpenCart registration page loaded (domcontentloaded state)
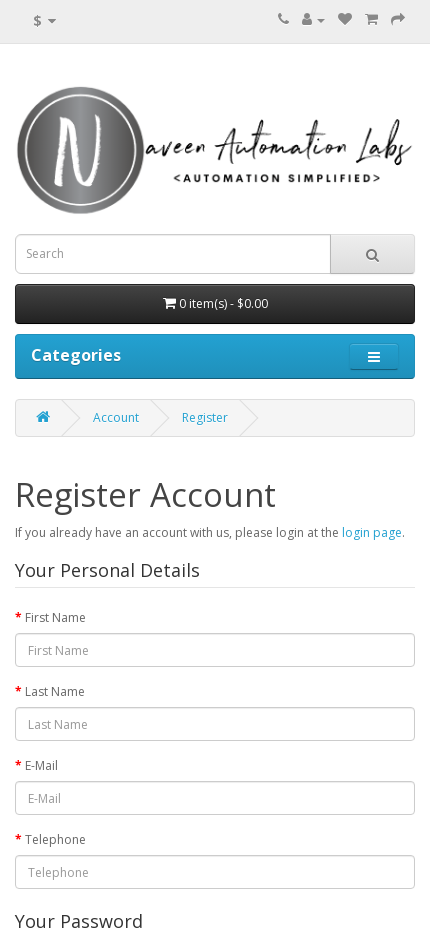

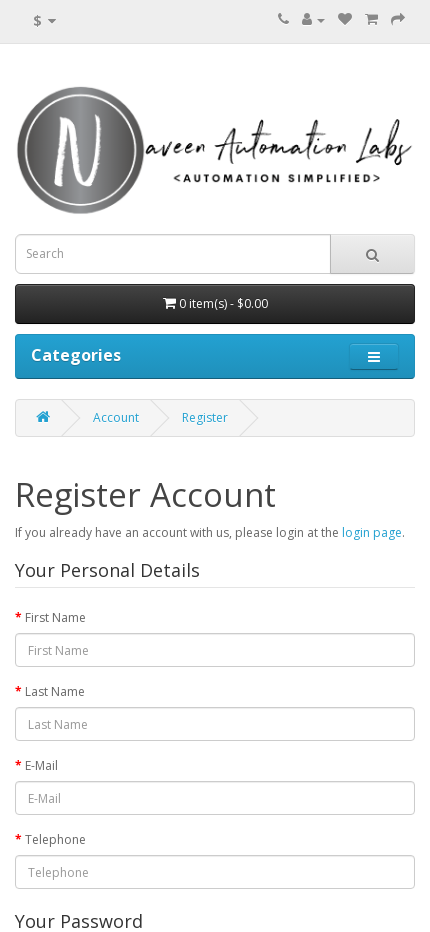